Tests JavaScript prompt alert functionality by clicking a button to trigger a prompt, entering text, accepting the alert, and verifying the result message is displayed.

Starting URL: https://the-internet.herokuapp.com/javascript_alerts

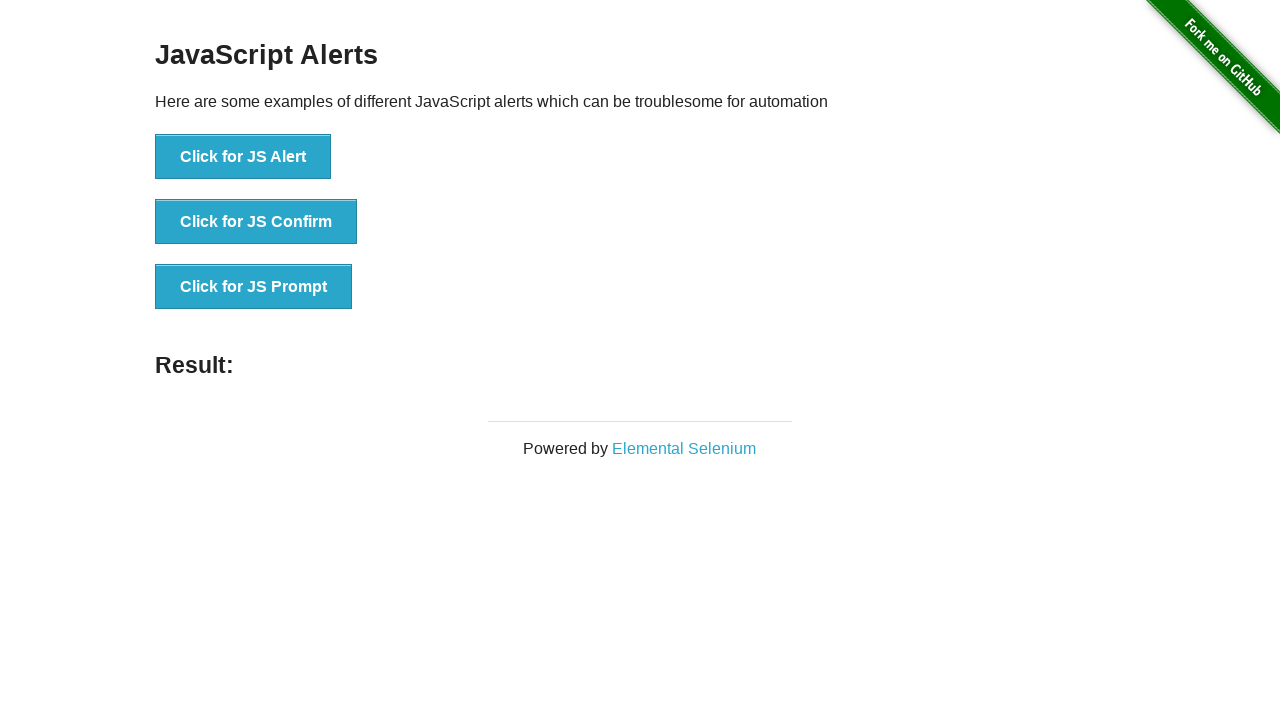

Clicked the JS Prompt button at (254, 287) on xpath=//button[contains(text(),'Click for JS Prompt')]
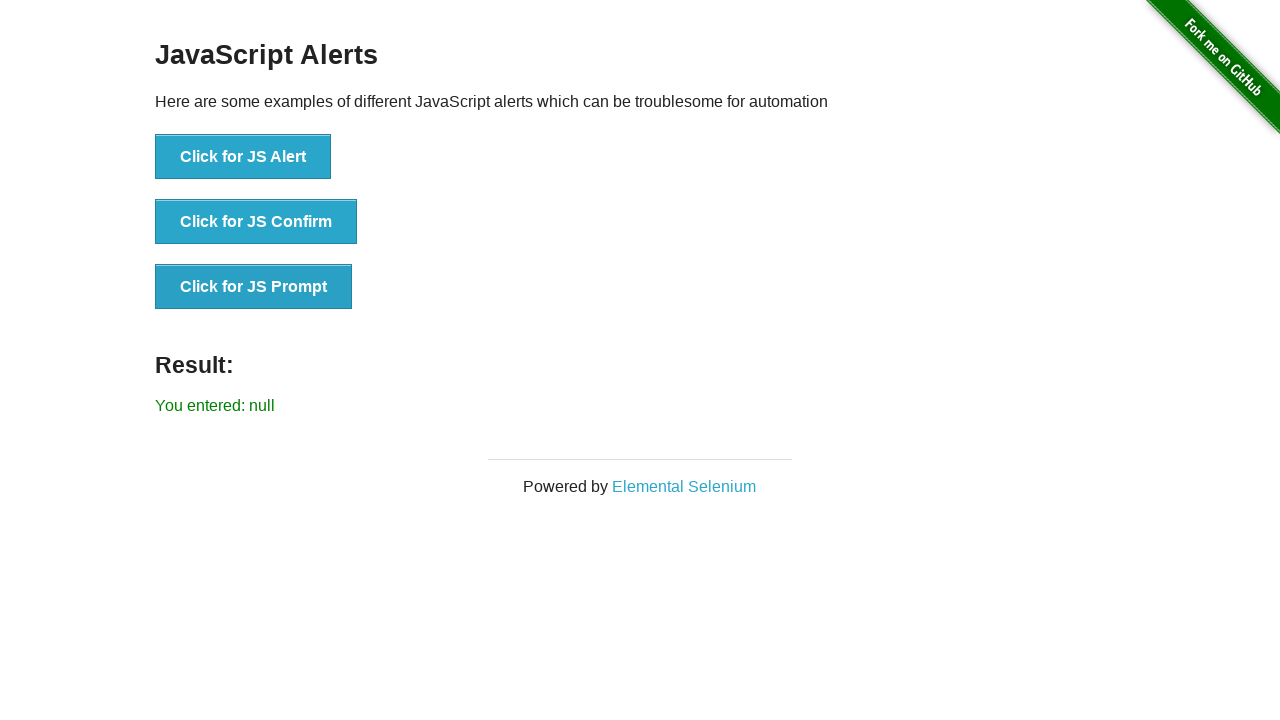

Set up dialog handler to accept prompt with 'hello'
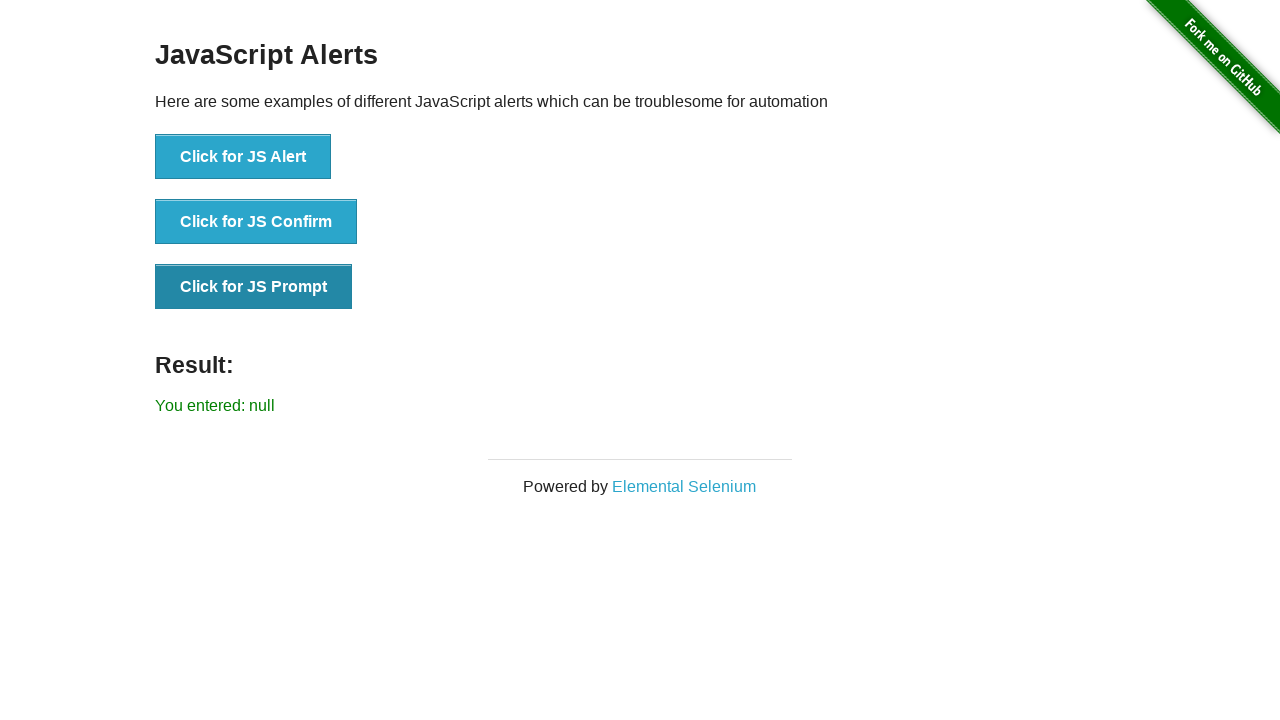

Clicked the JS Prompt button again to trigger dialog at (254, 287) on xpath=//button[contains(text(),'Click for JS Prompt')]
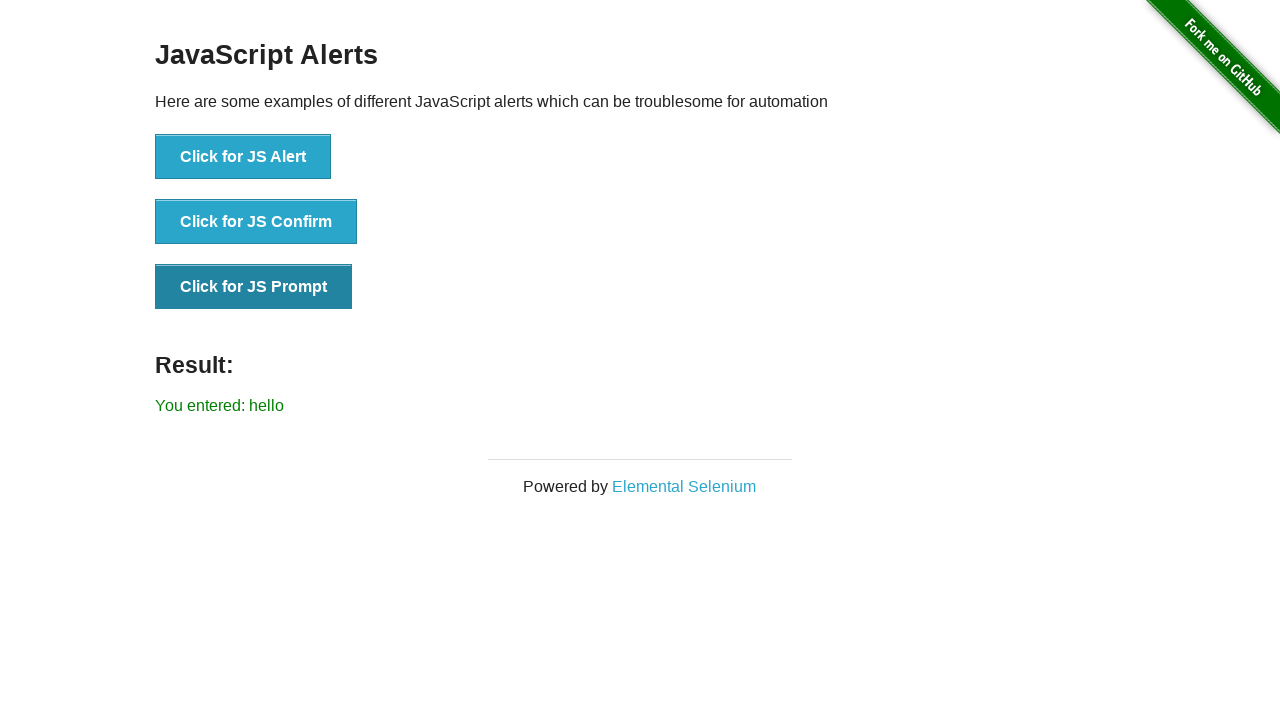

Result message element loaded
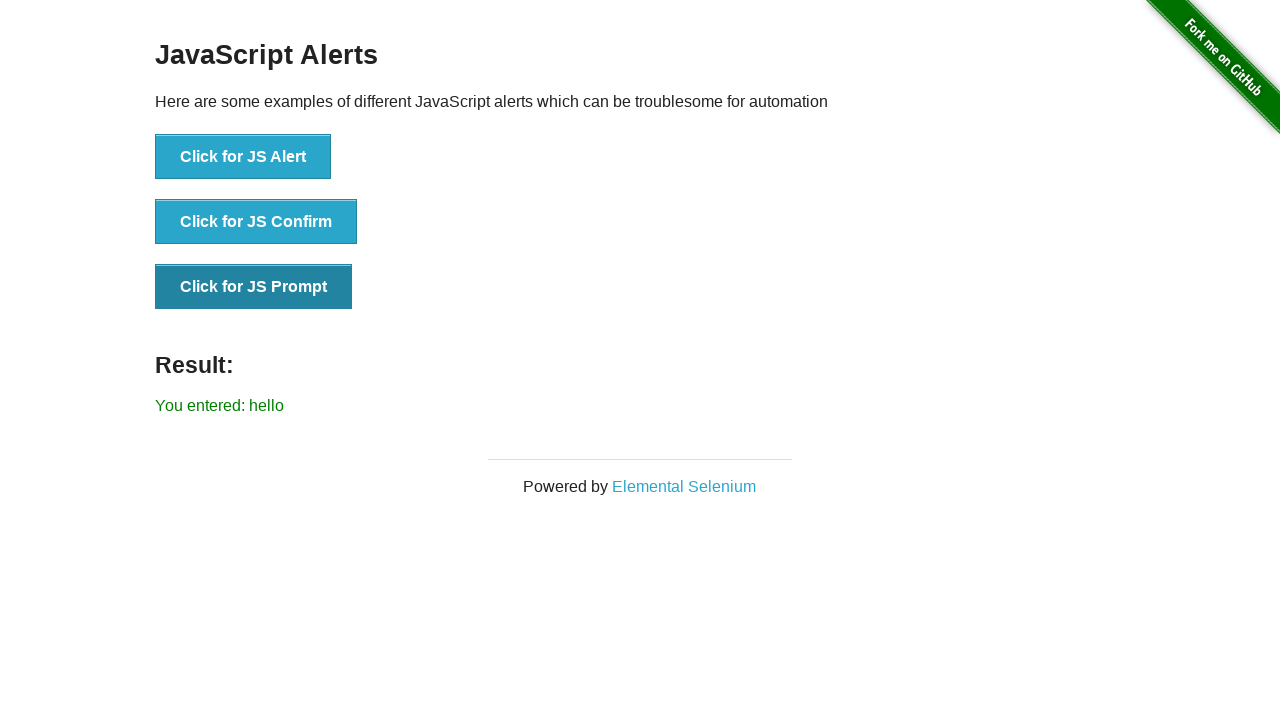

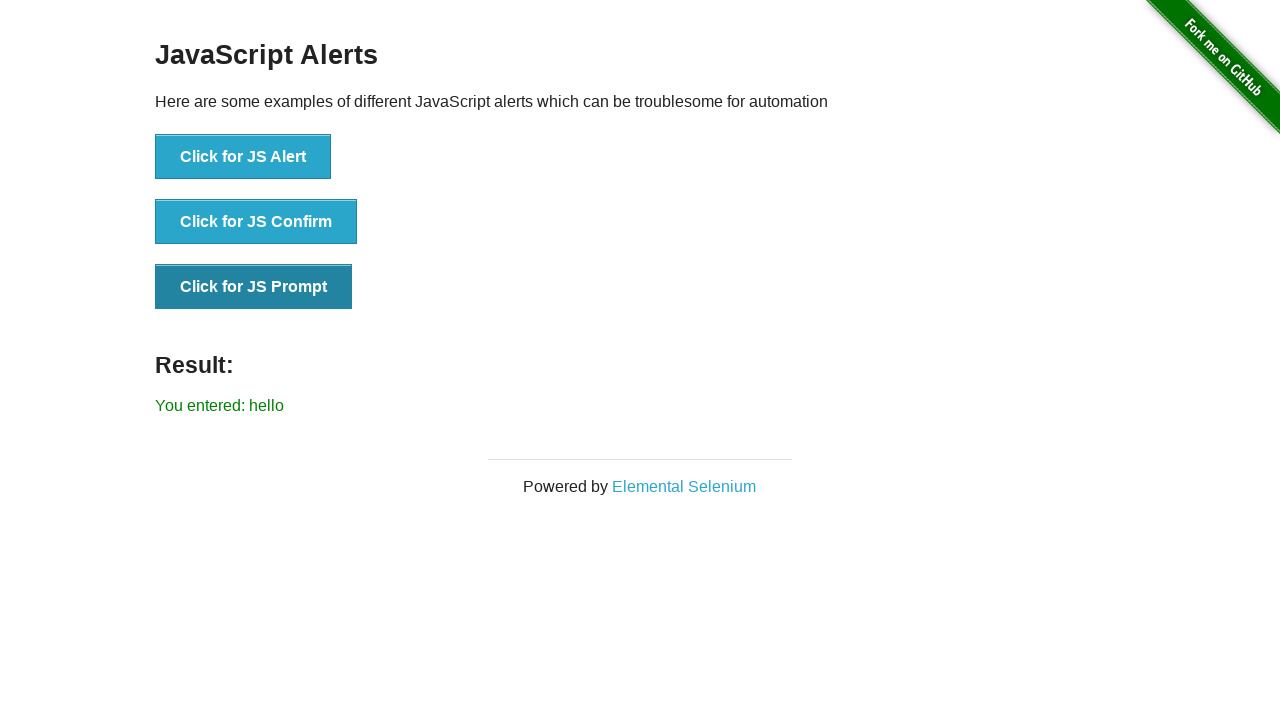